Tests a registration form by filling all required text input fields with a value, submitting the form via button click, and verifying that a success message is displayed.

Starting URL: http://suninjuly.github.io/registration1.html

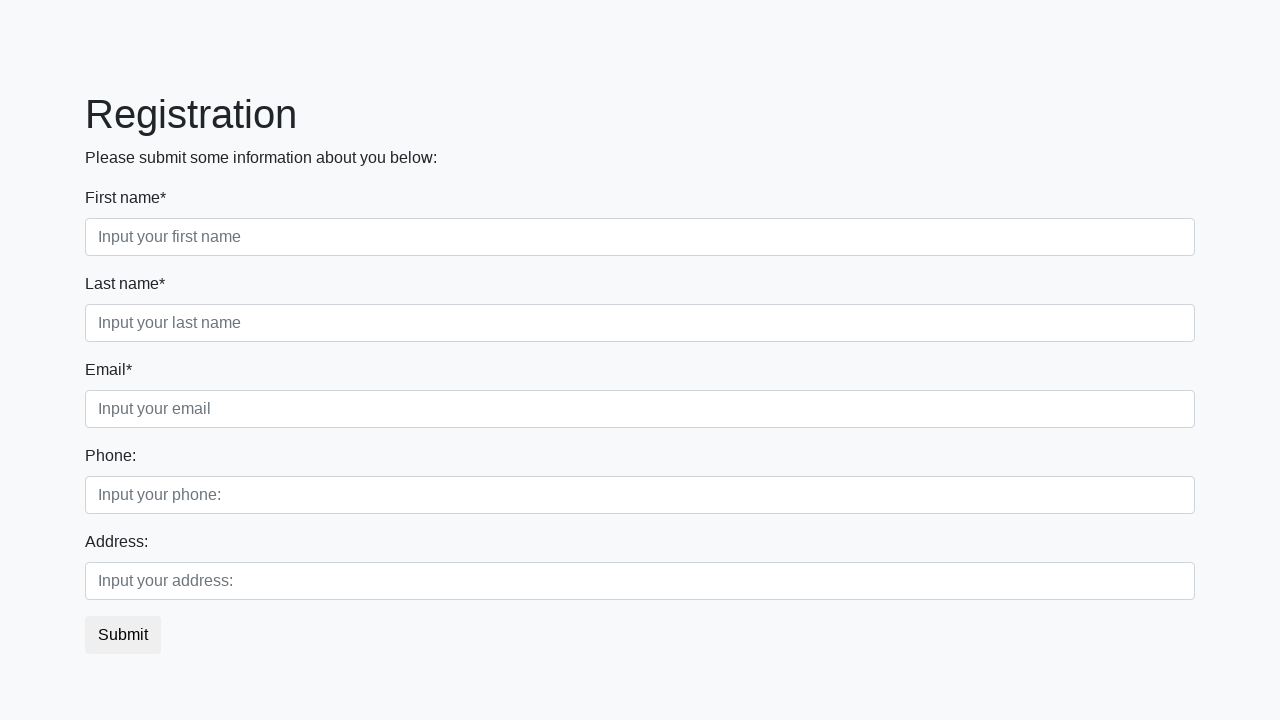

Located all required text input fields
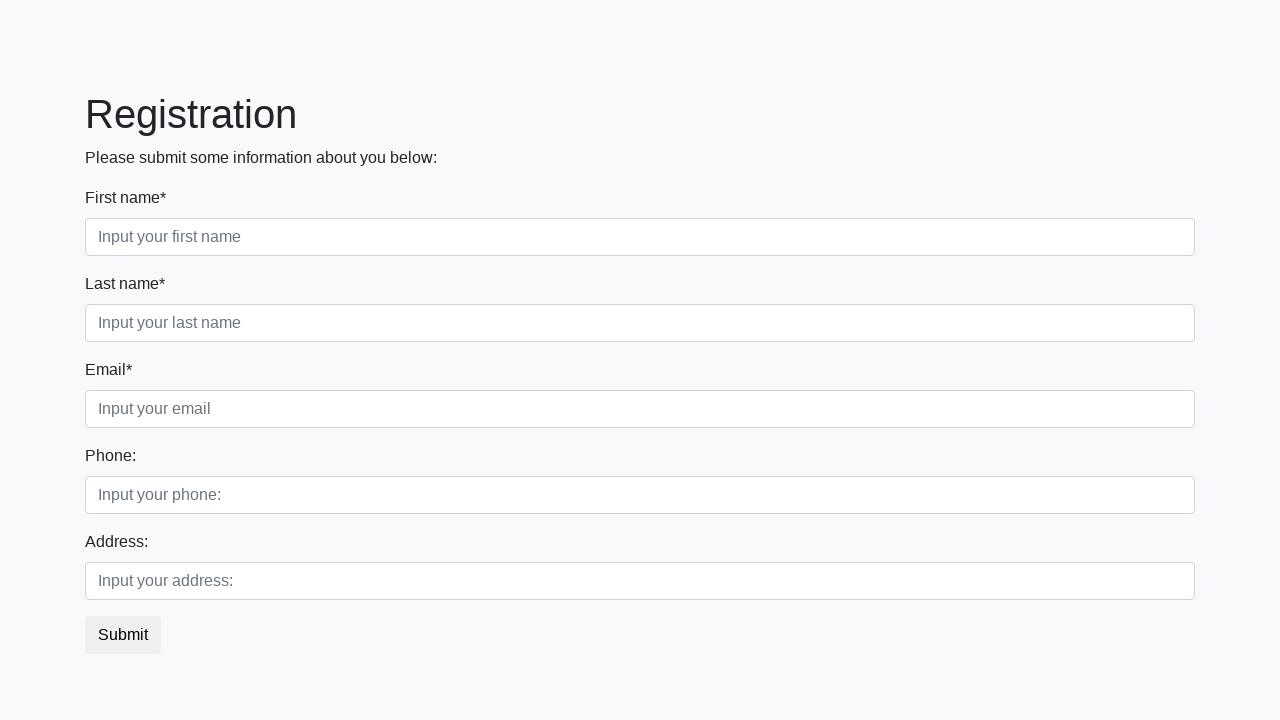

Filled required input field 1 with 'TestValue123' on input[type="text"][required] >> nth=0
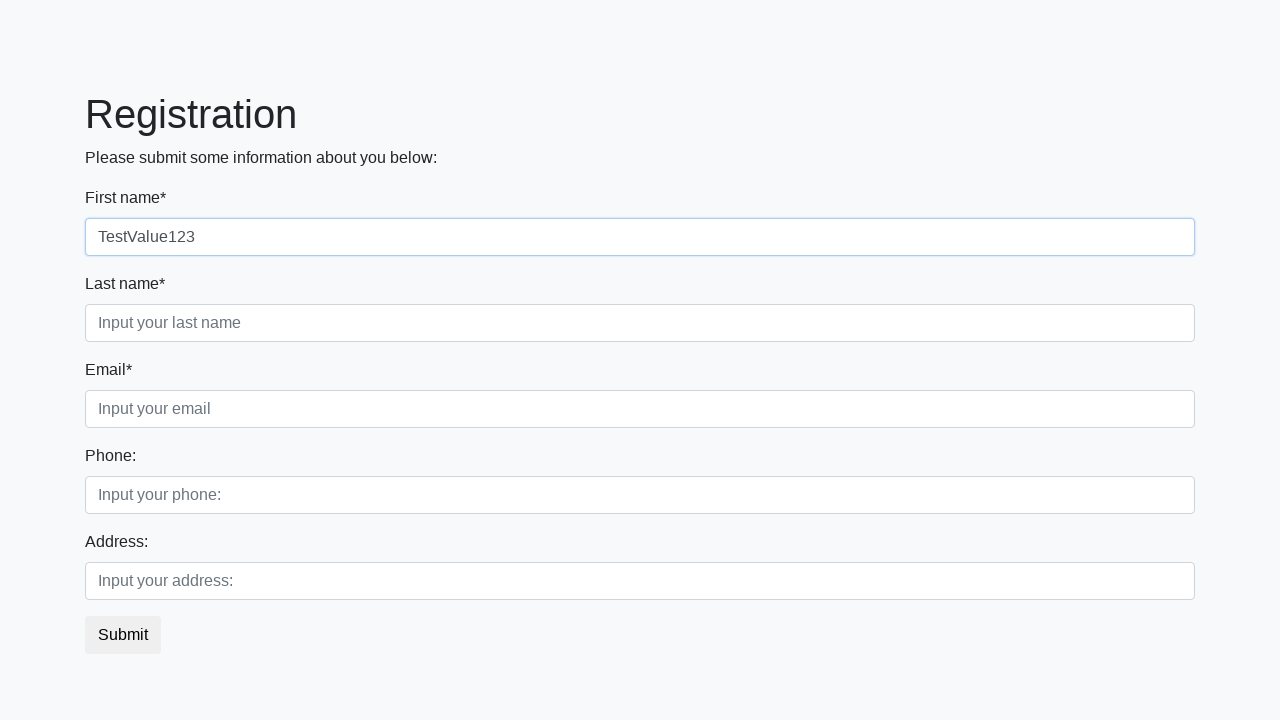

Filled required input field 2 with 'TestValue123' on input[type="text"][required] >> nth=1
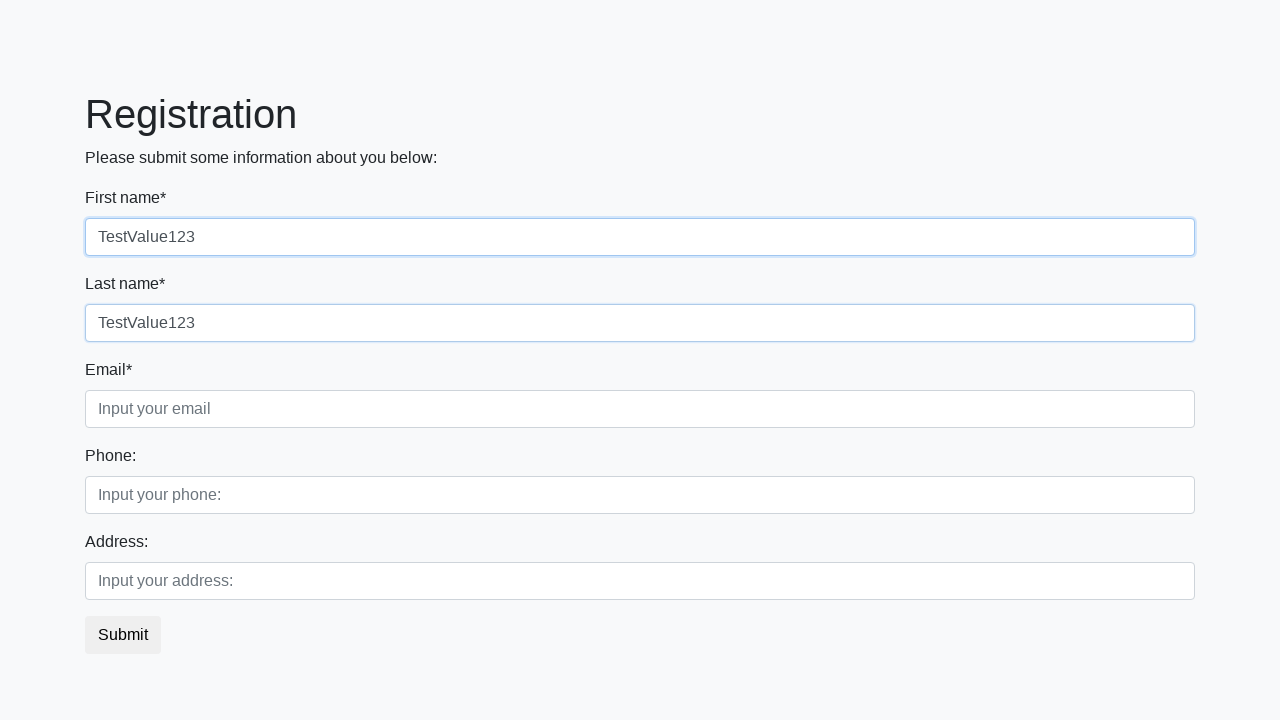

Filled required input field 3 with 'TestValue123' on input[type="text"][required] >> nth=2
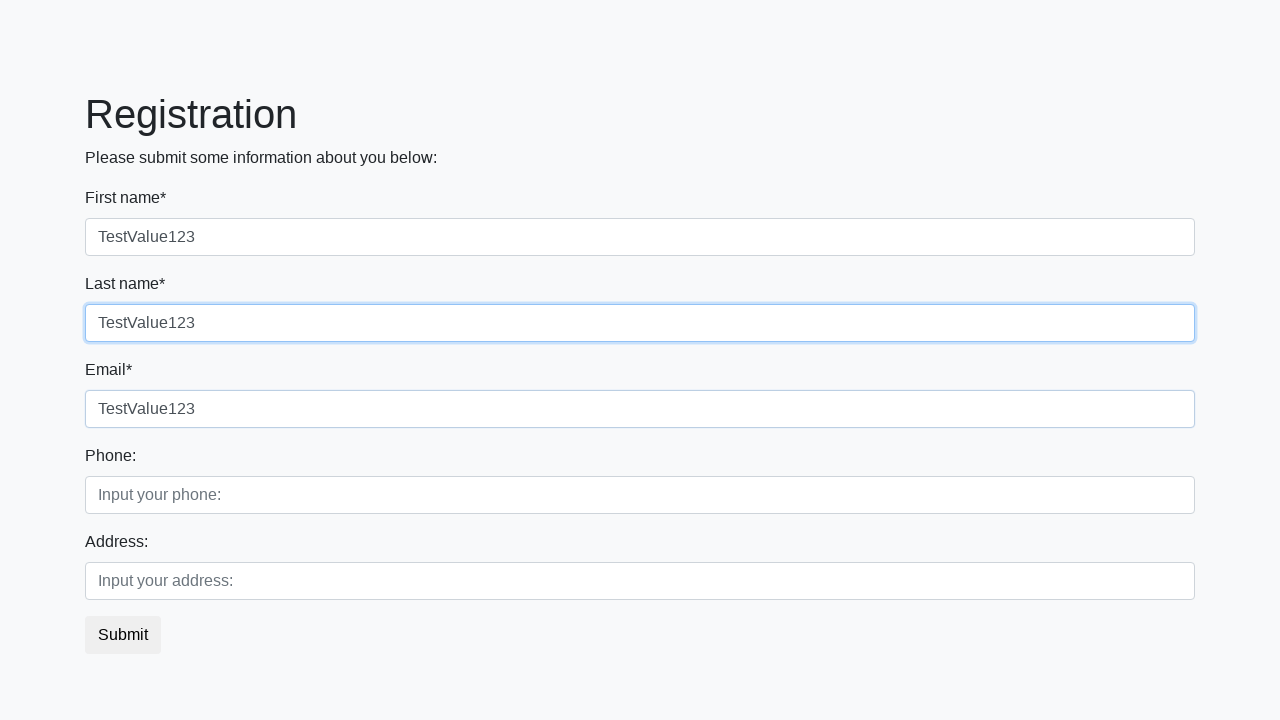

Clicked submit button to register at (123, 635) on button.btn
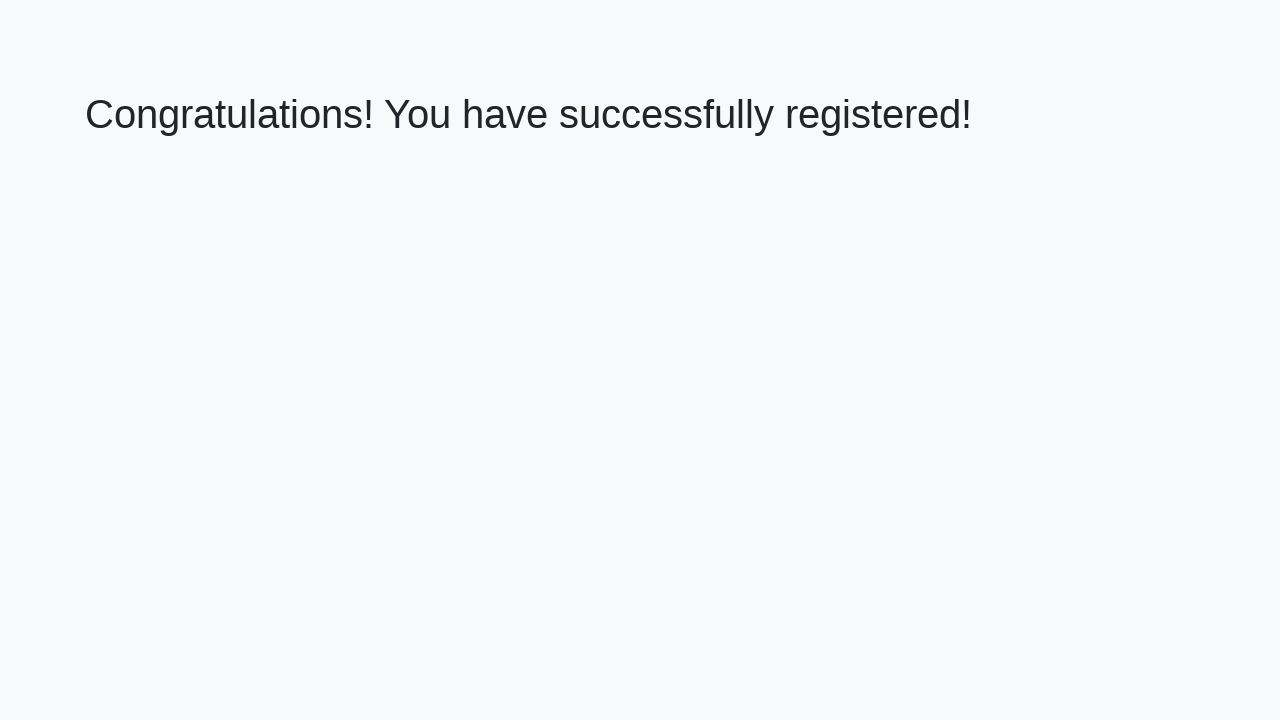

Success message heading loaded
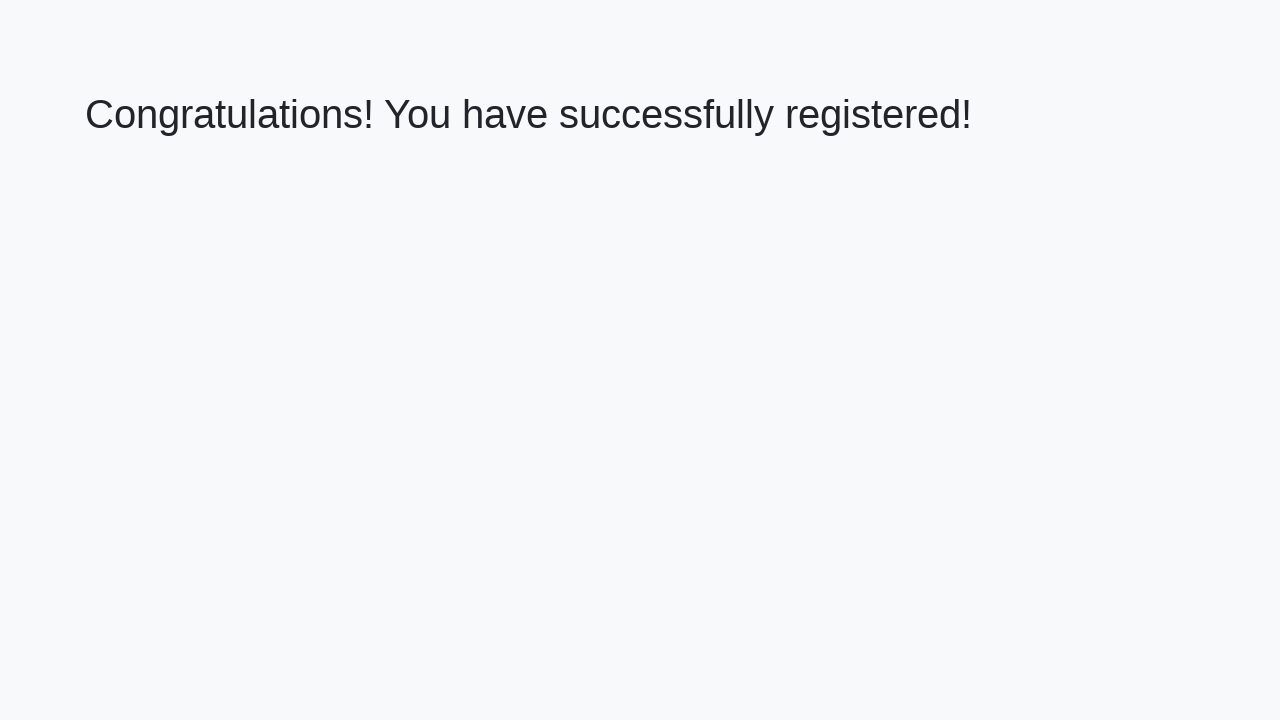

Retrieved success message text: 'Congratulations! You have successfully registered!'
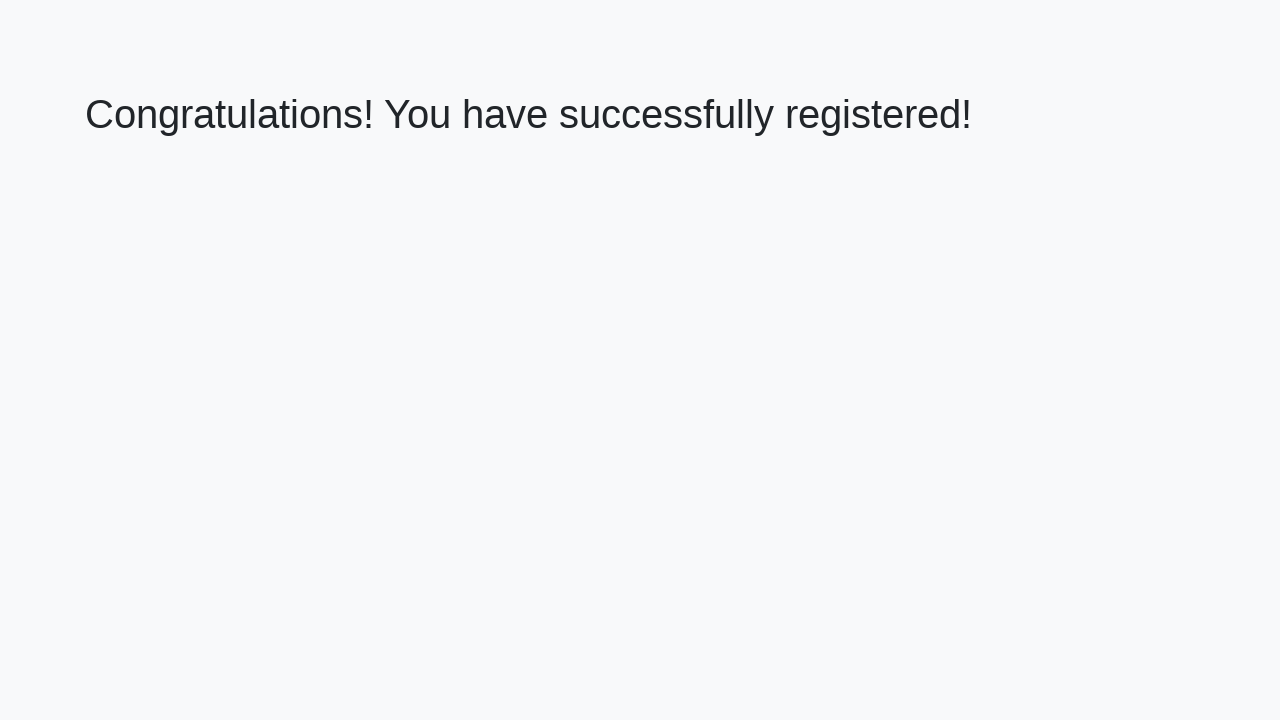

Verified success message matches expected text
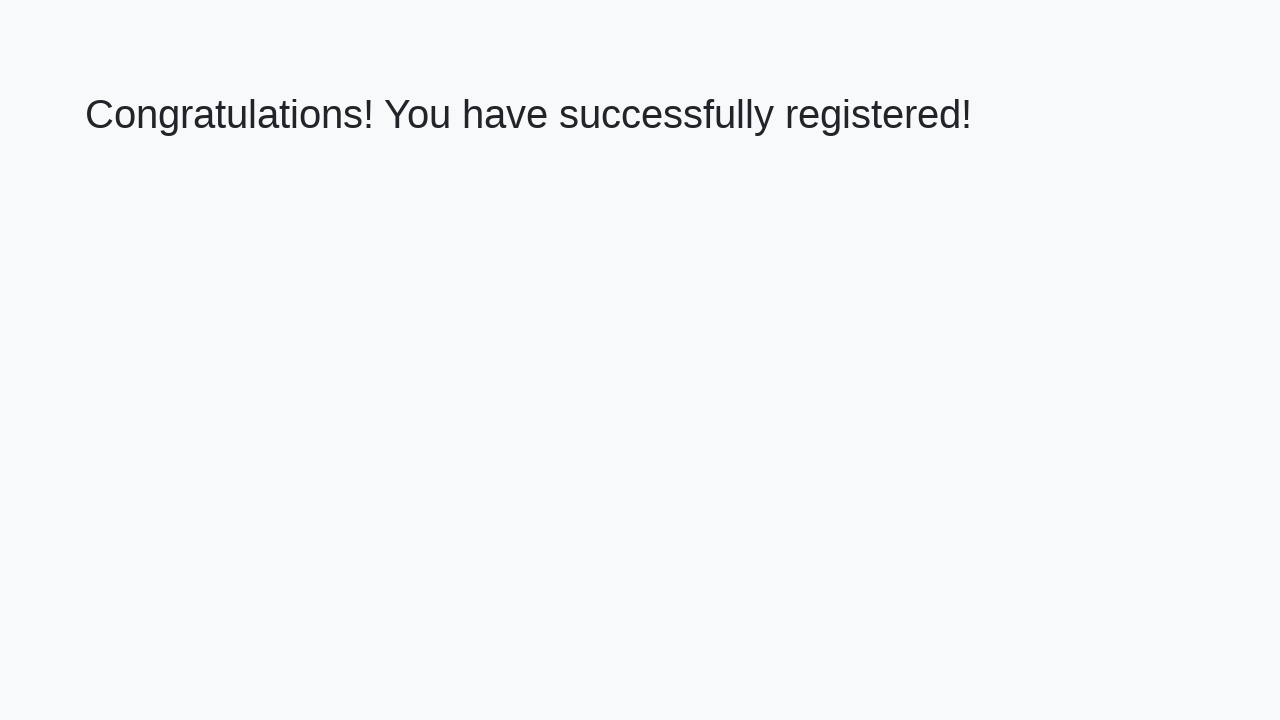

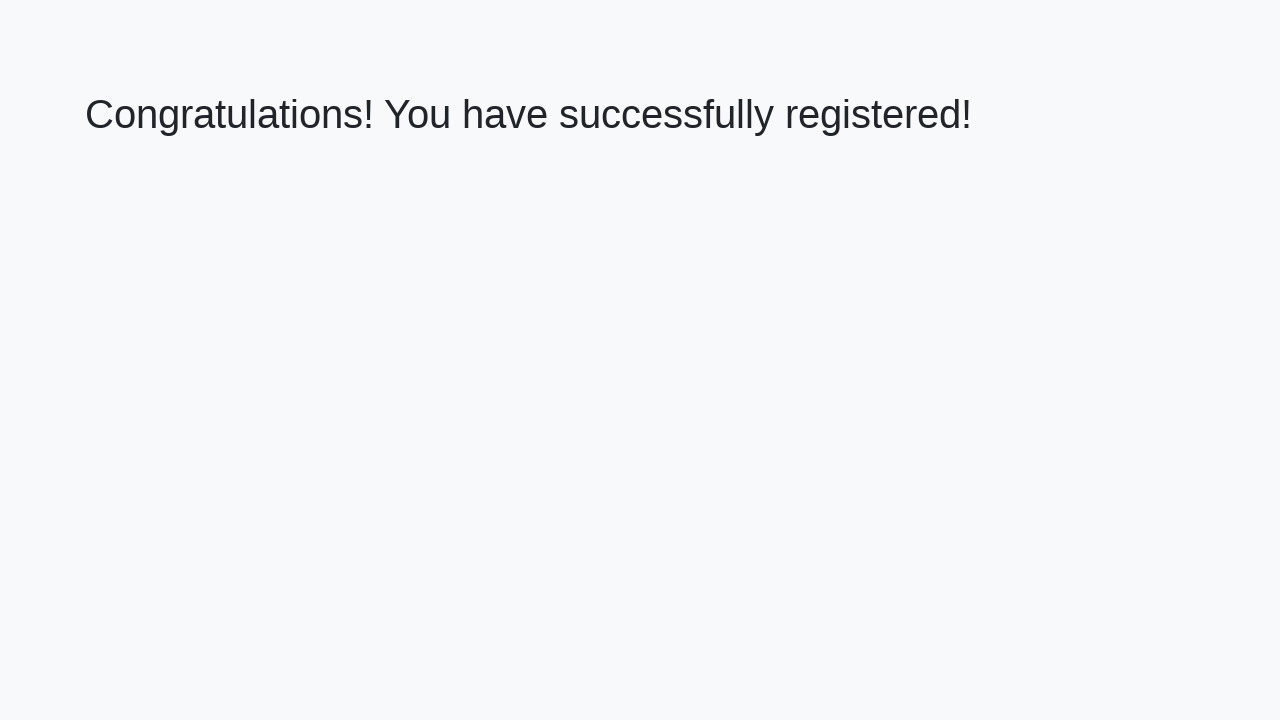